Tests wait functionality by clicking buttons that trigger delayed element appearances and filling text fields when they become available

Starting URL: https://www.hyrtutorials.com/p/waits-demo.html

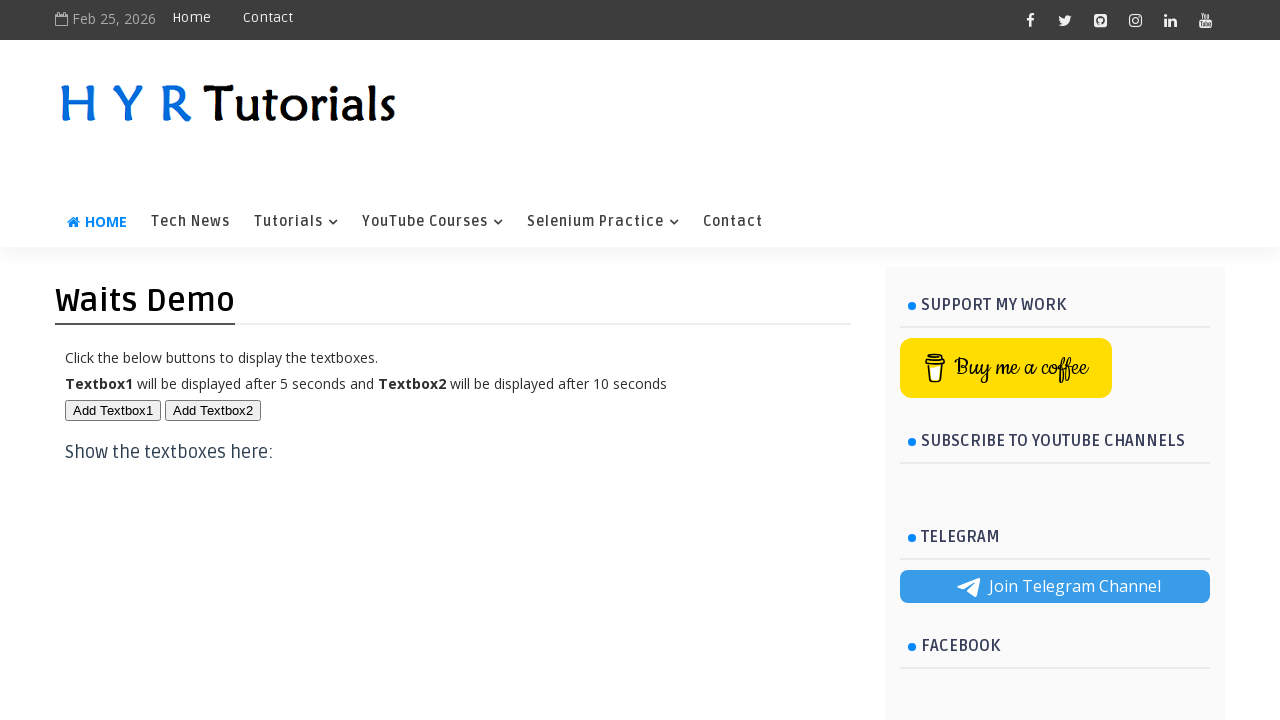

Clicked first button to trigger delayed element appearance at (113, 410) on #btn1
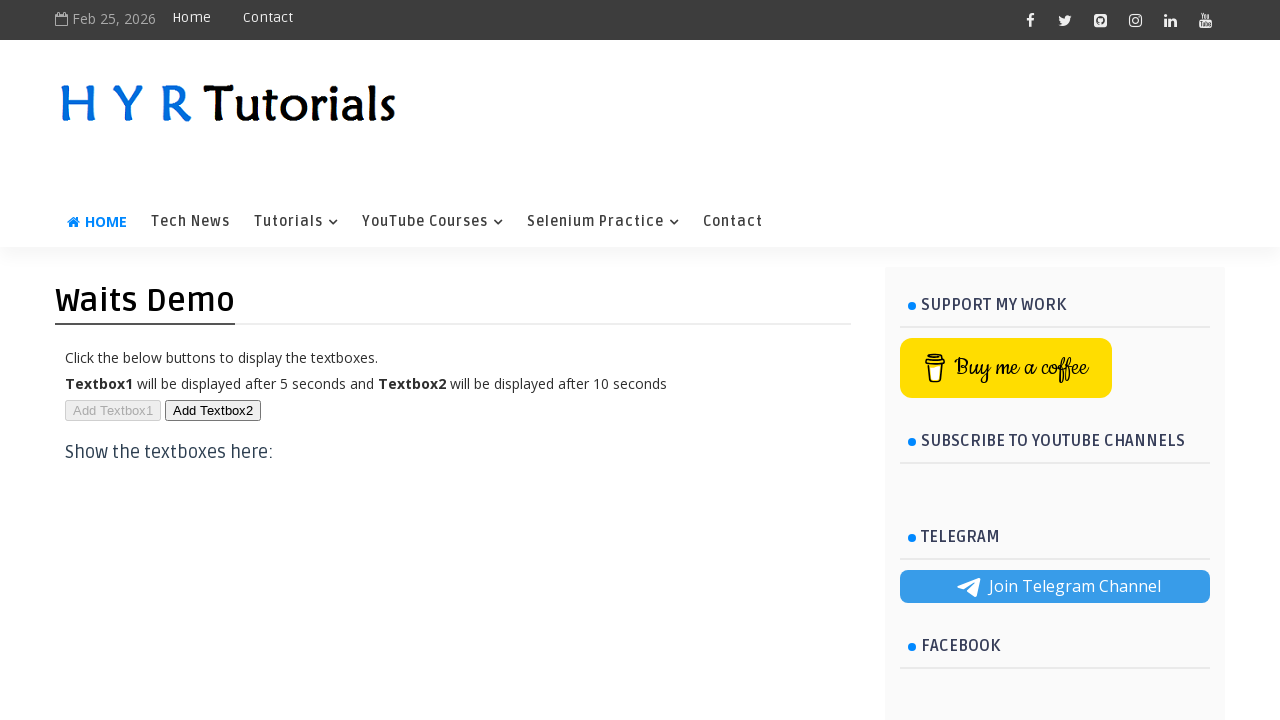

First text field appeared and is ready
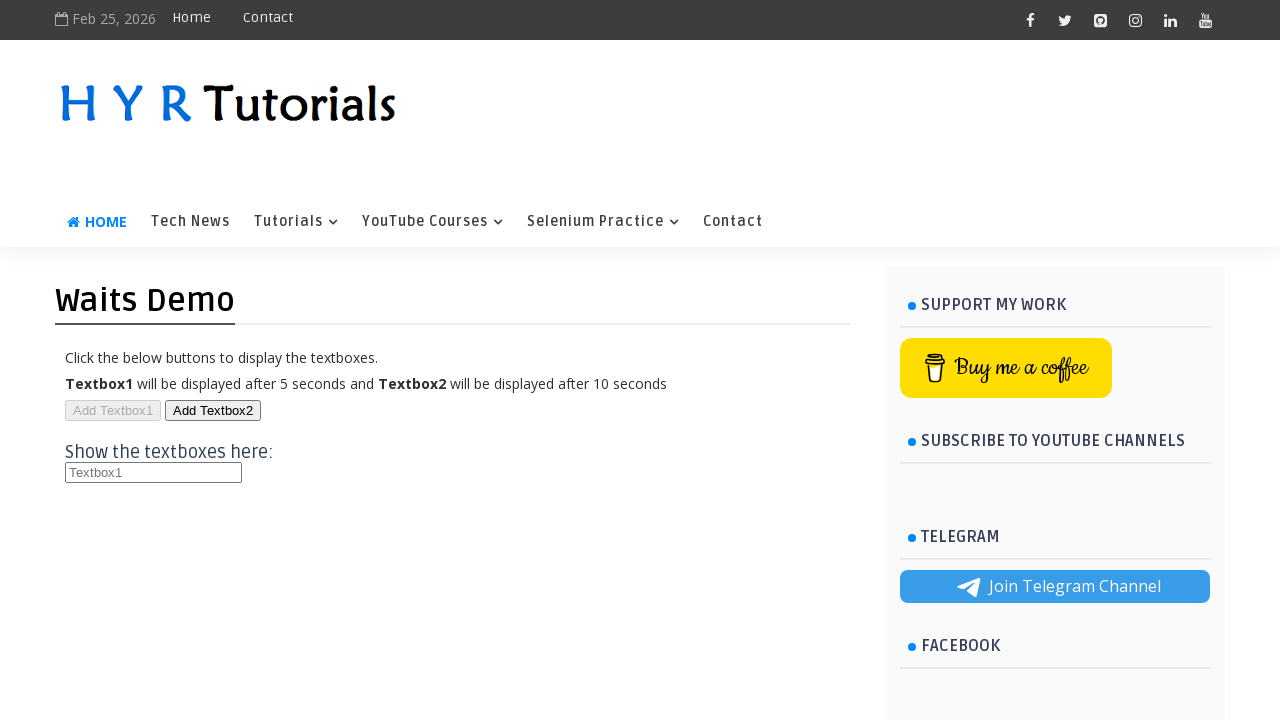

Filled first text field with 'new custom text' on #txt1
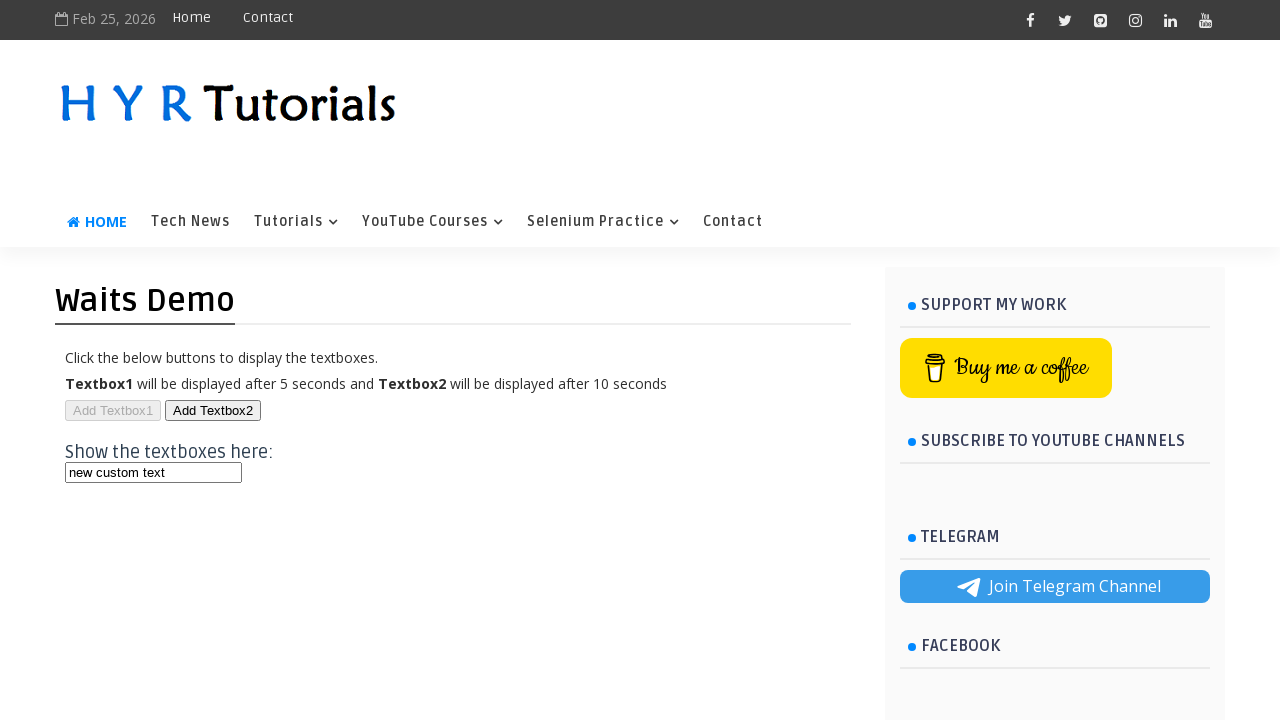

Clicked second button to trigger another delayed element at (213, 410) on #btn2
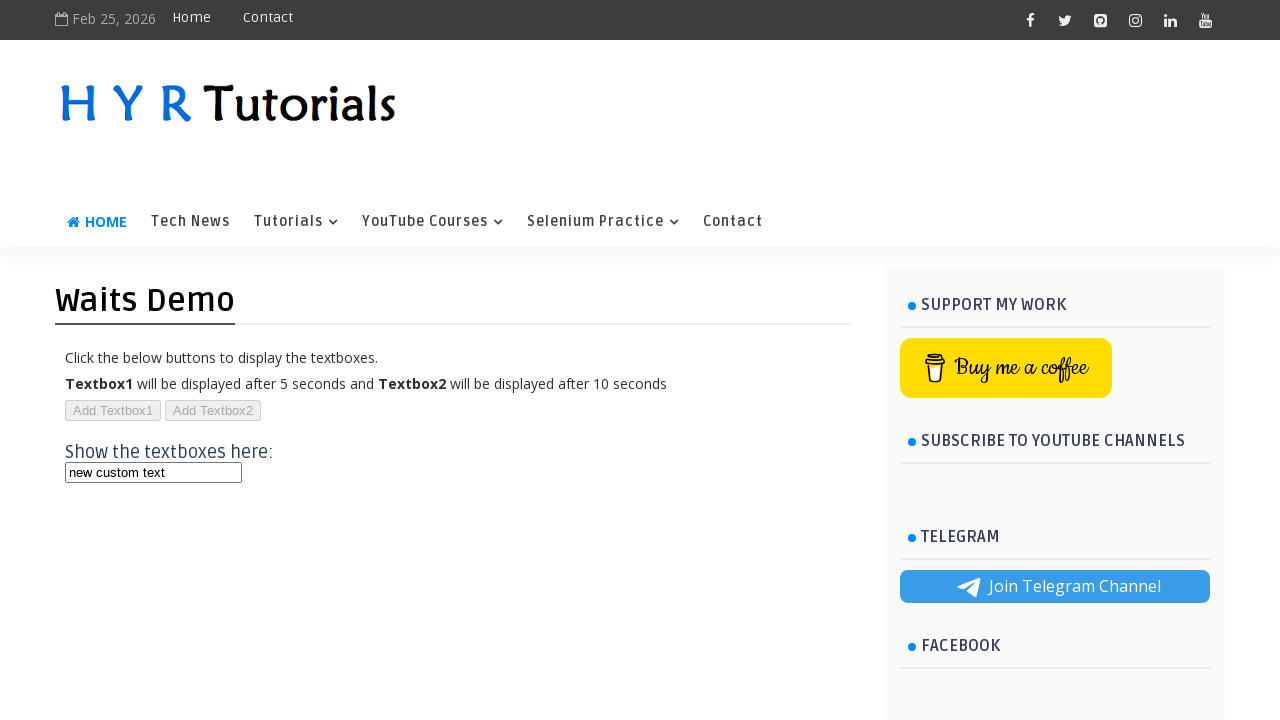

Second text field became visible and is ready
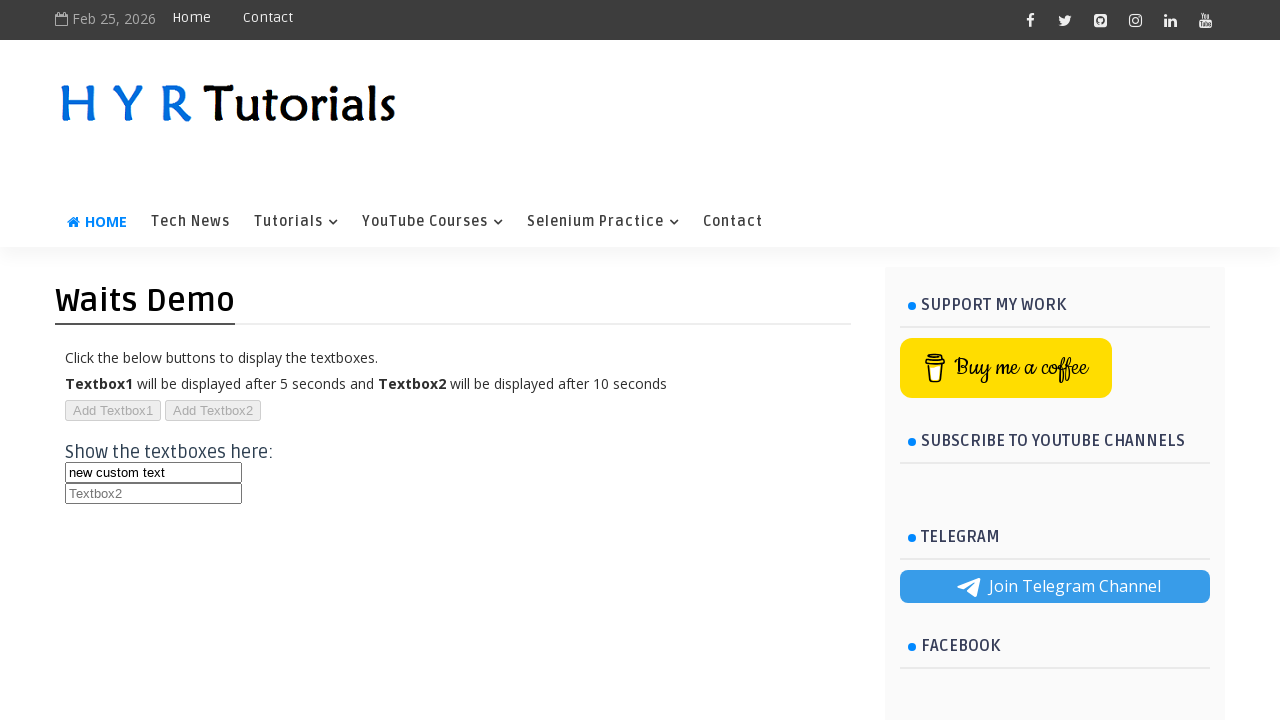

Filled second text field with 'new custom2' on #txt2
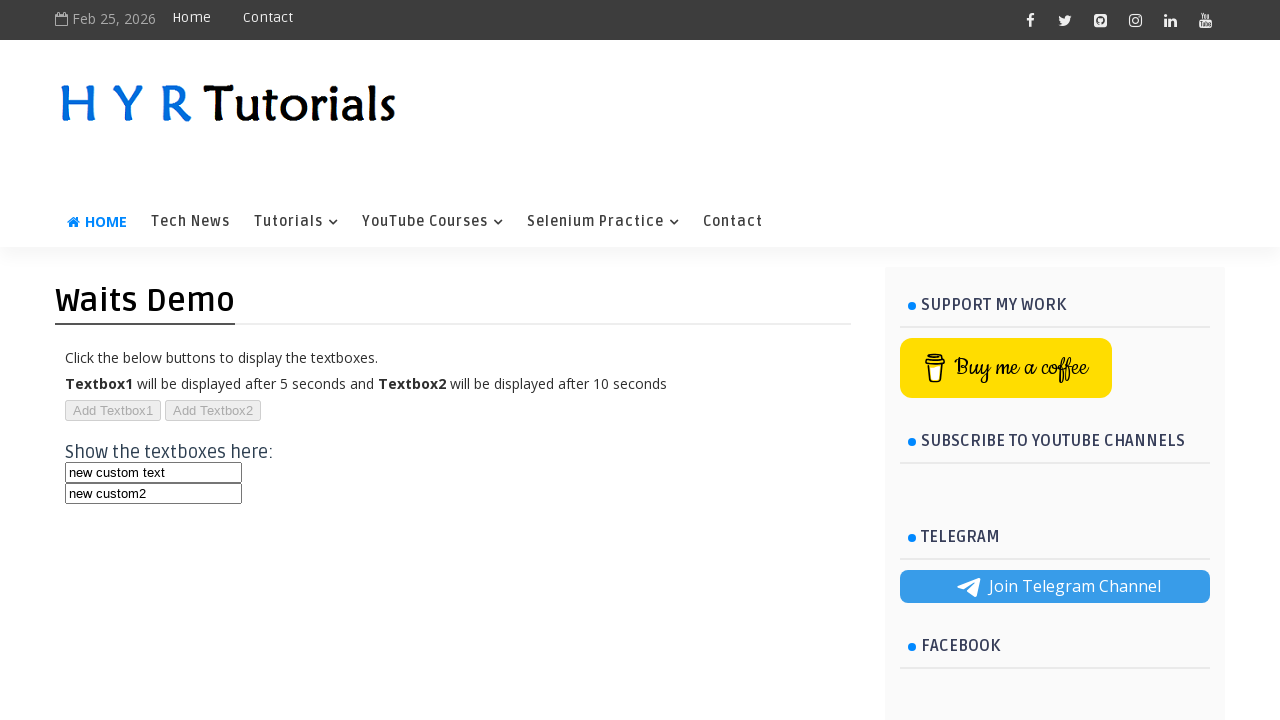

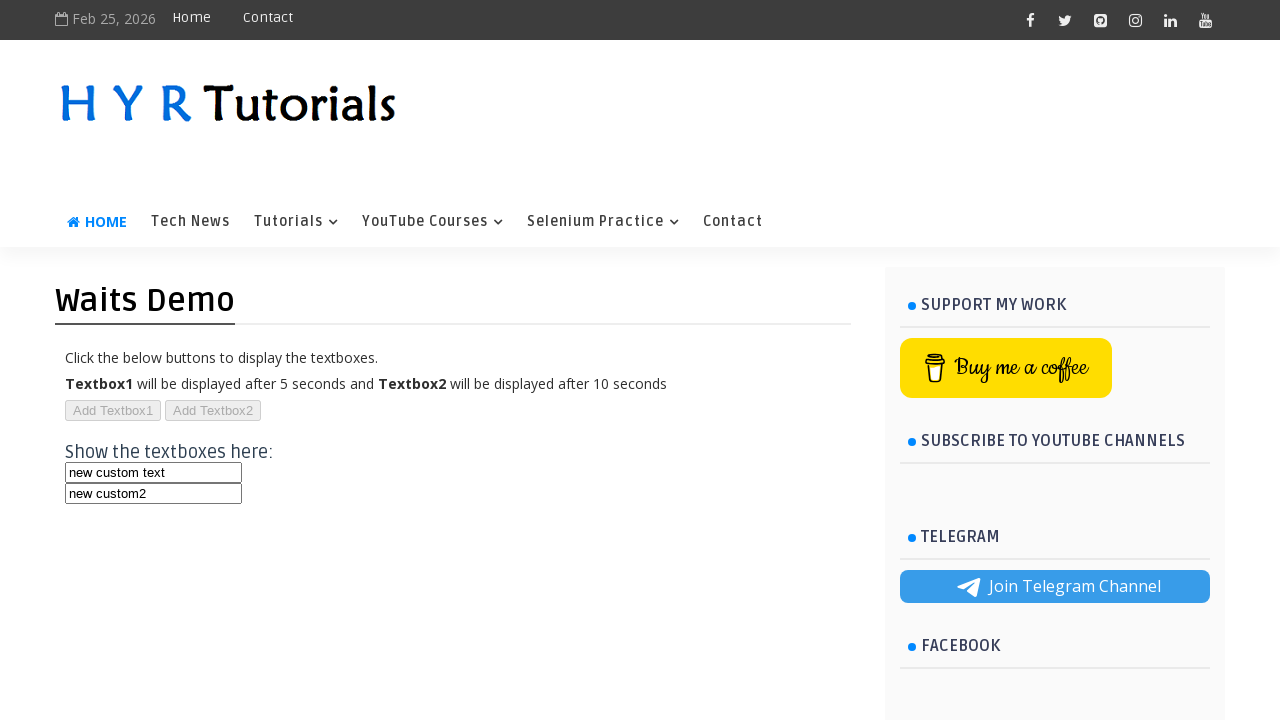